Navigates to an LMS website, clicks on "All Courses" menu item, scrolls the page, and counts the total number of courses displayed

Starting URL: https://alchemy.hguy.co/lms/

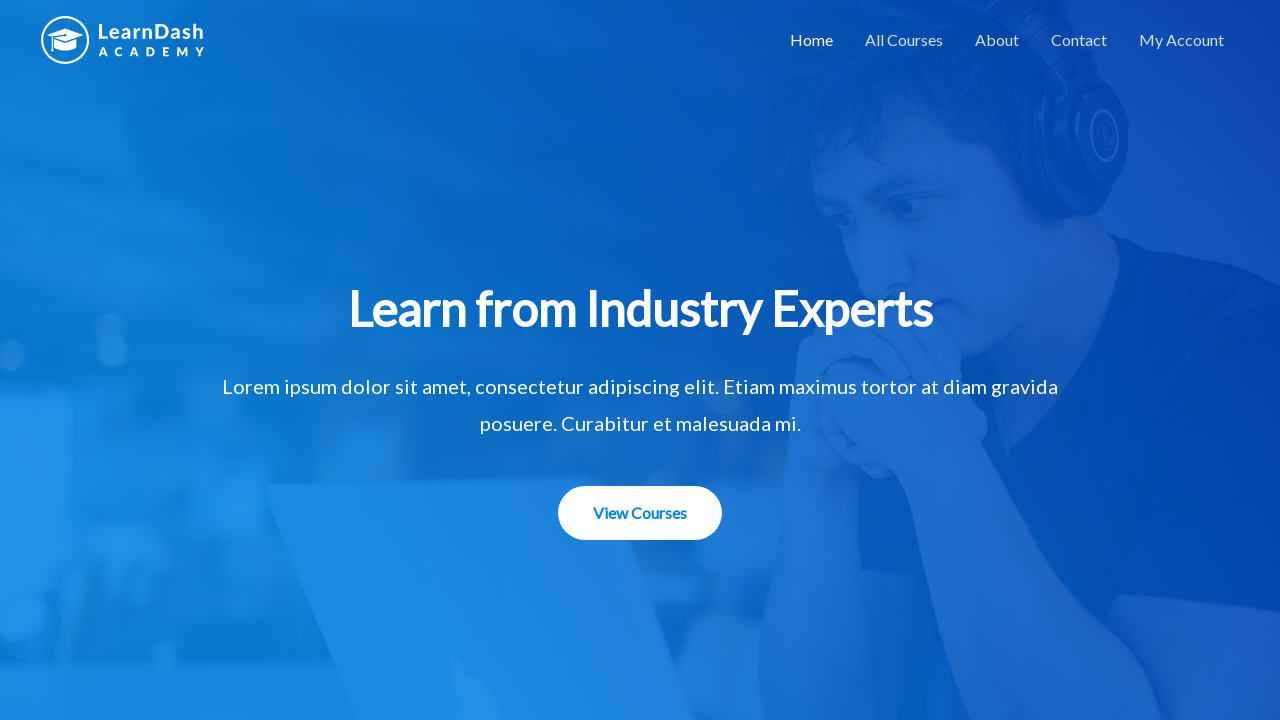

Clicked on 'All Courses' menu item at (904, 40) on #menu-item-1508 > a:nth-child(1)
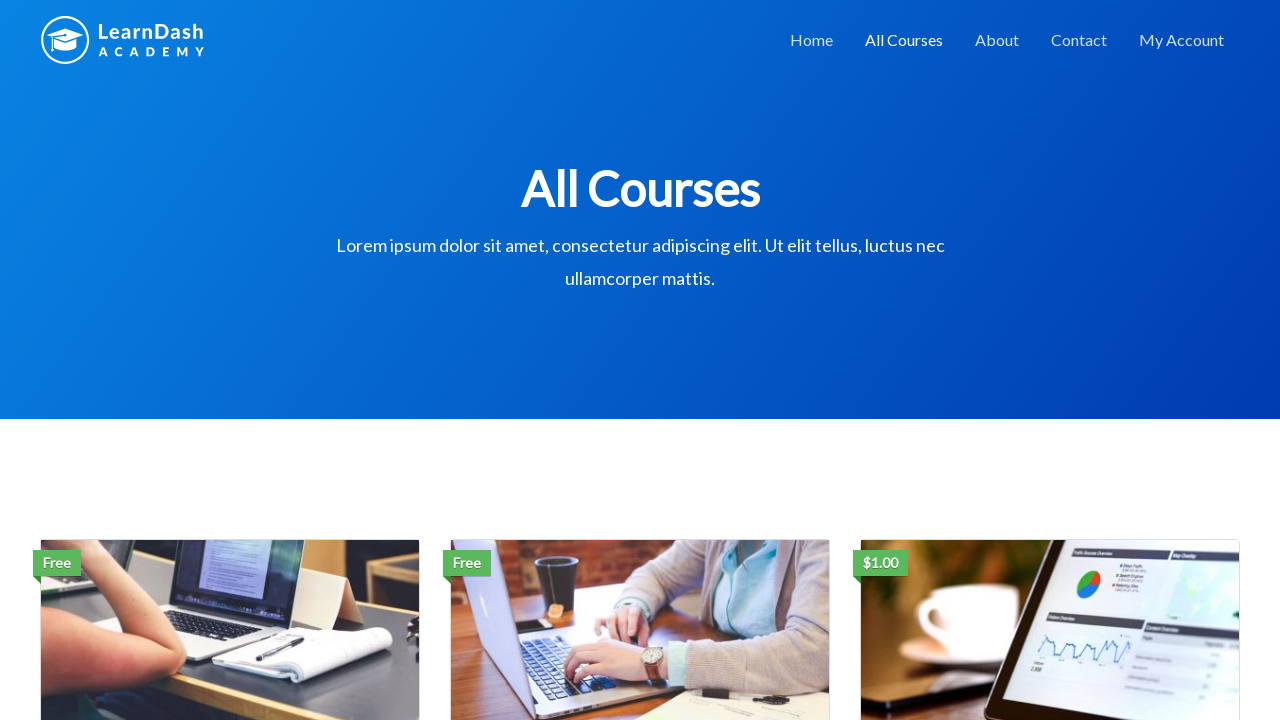

Courses page loaded (networkidle state reached)
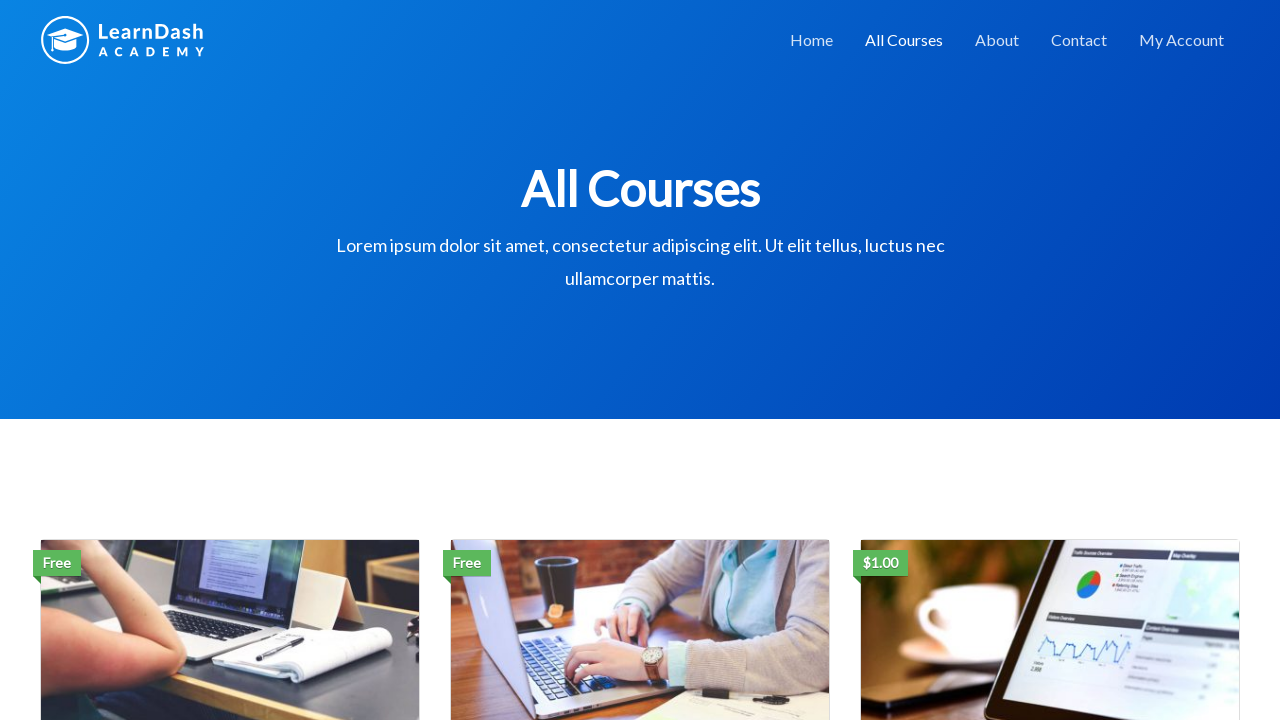

Scrolled page down by 500 pixels
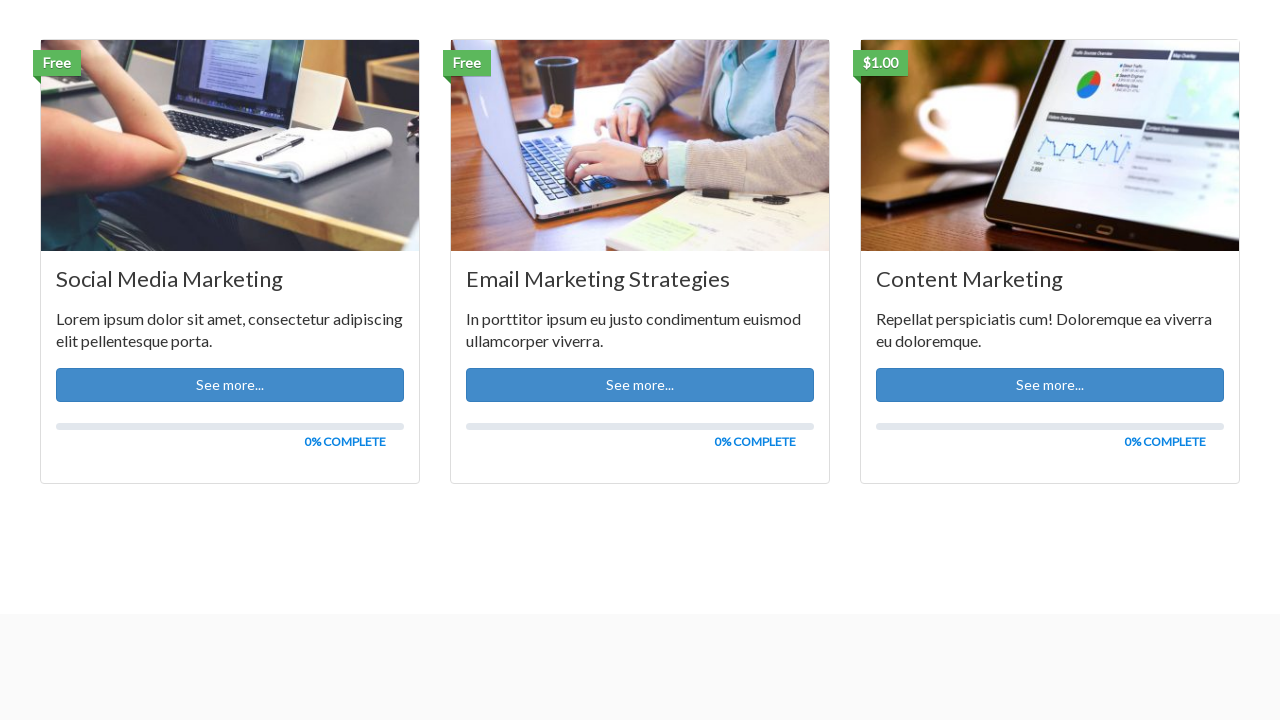

Course entry titles became visible
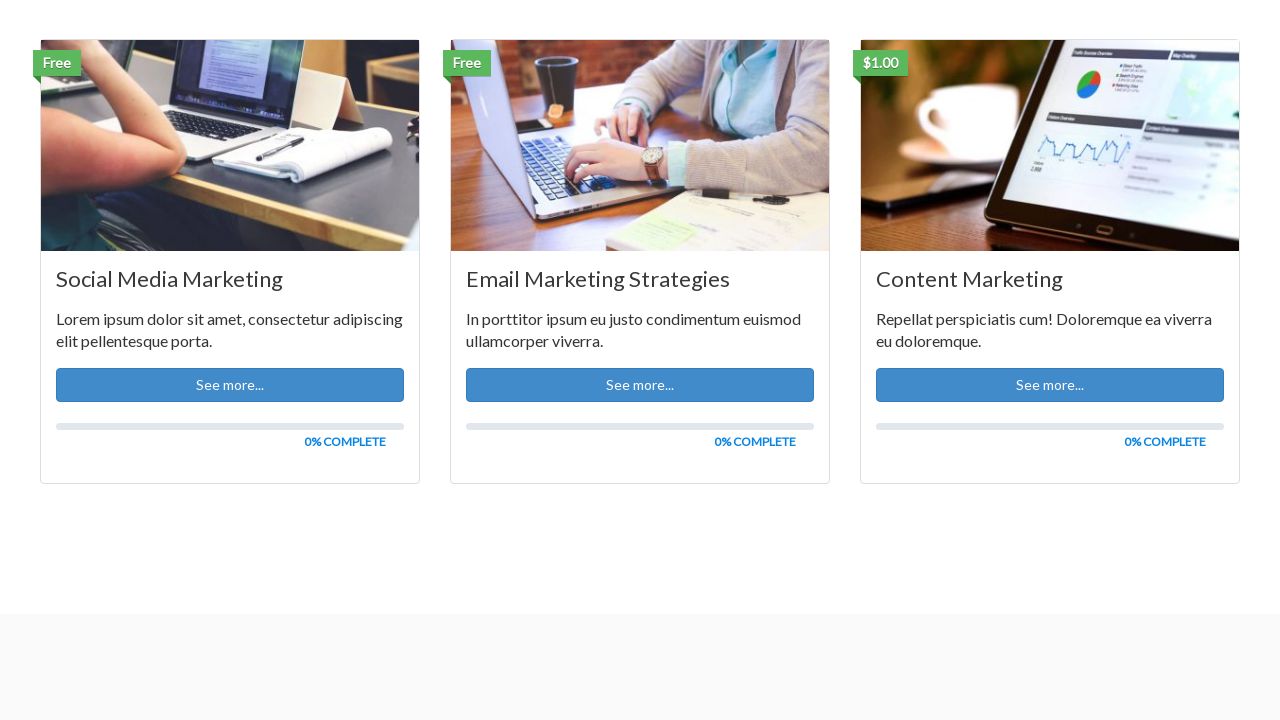

Counted total courses: 3
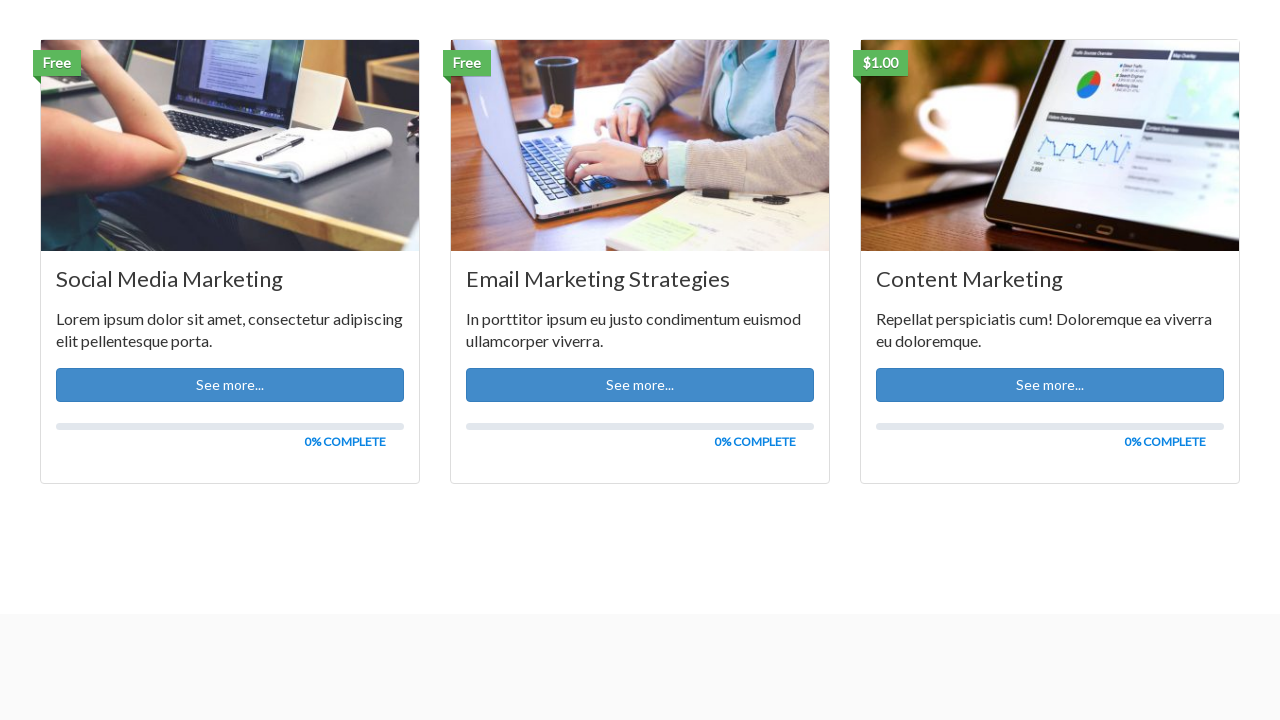

Printed total course count: 3
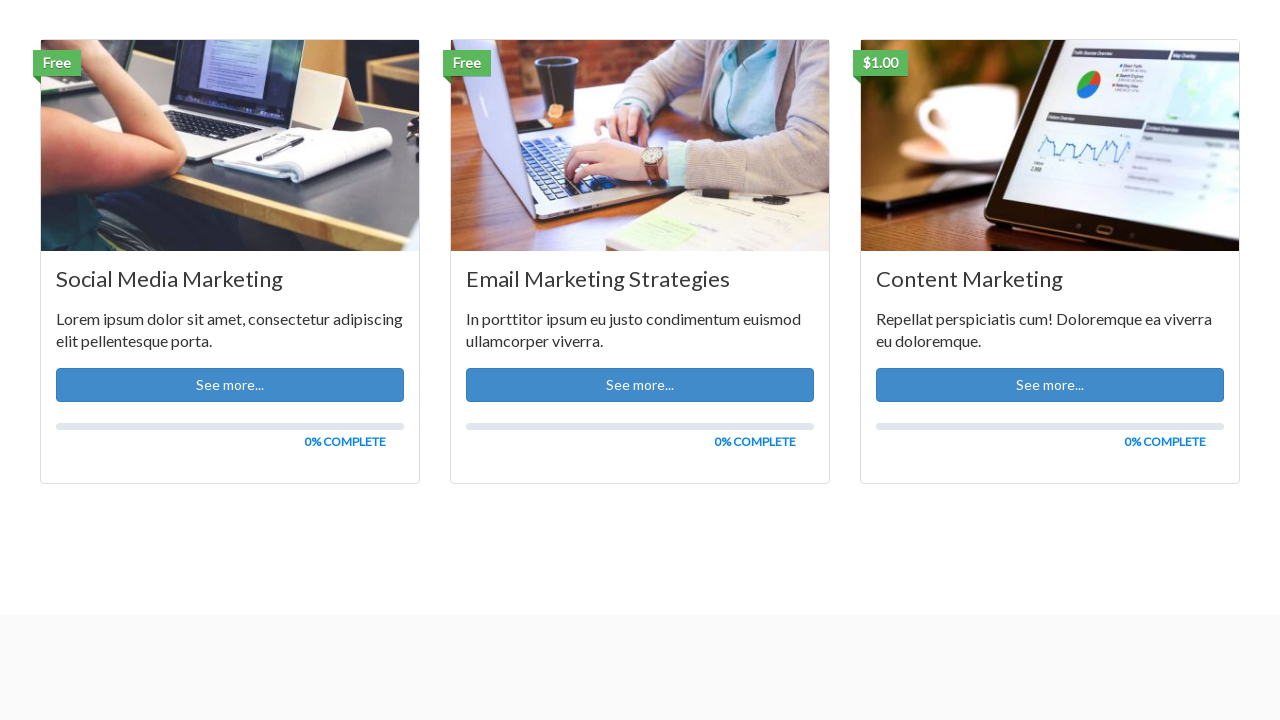

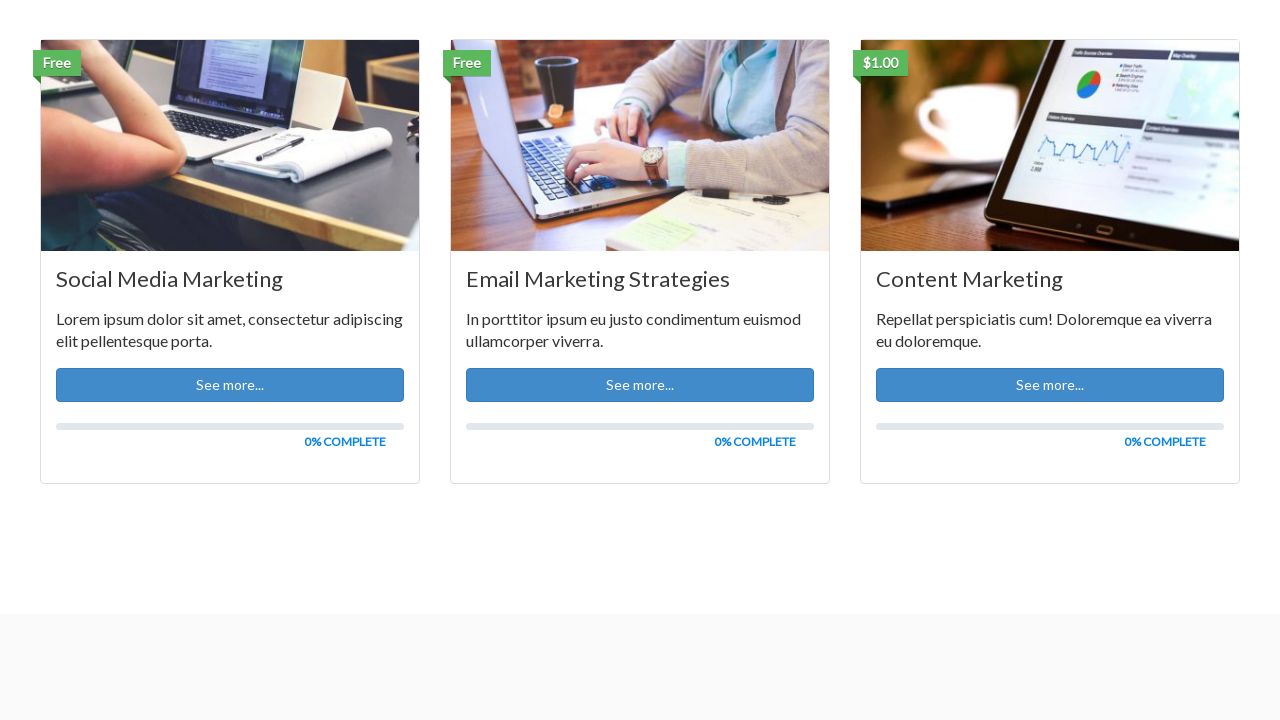